Tests navigation to the Services page by clicking the Services link twice and verifying the URL changes to the services page.

Starting URL: https://parabank.parasoft.com/parabank/index.htm

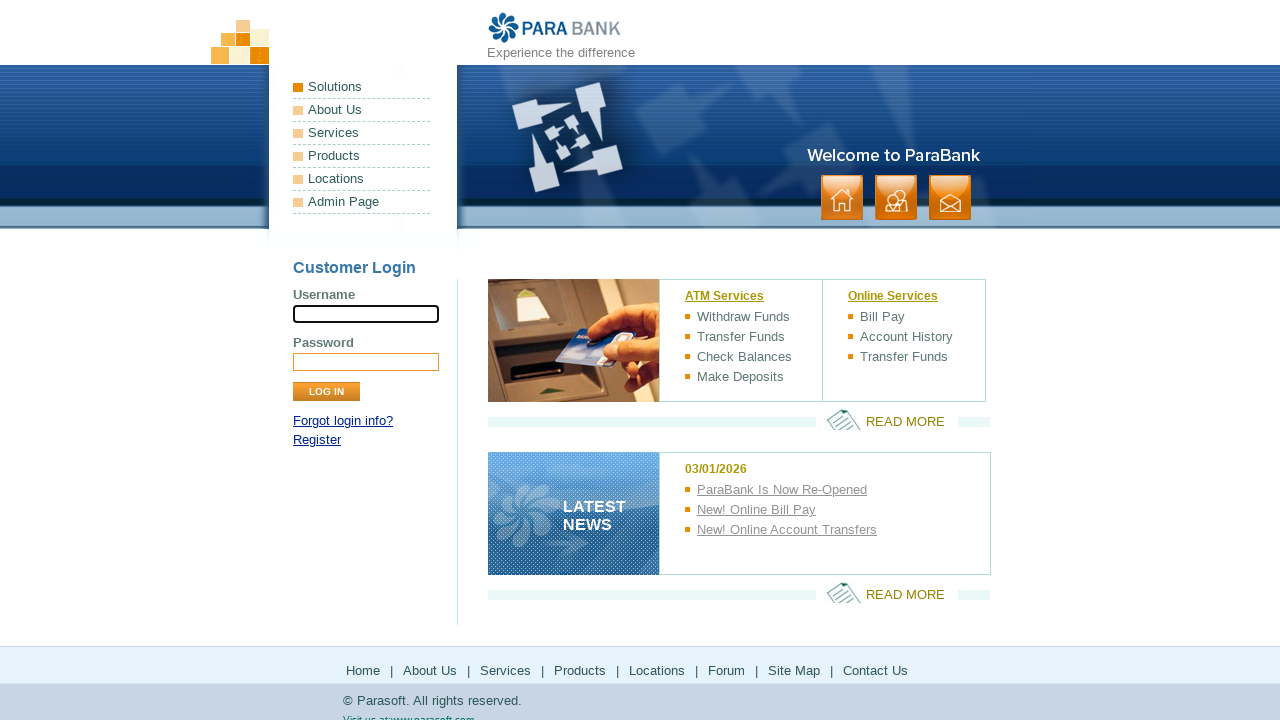

Verified initial page loaded at https://parabank.parasoft.com/parabank/index.htm
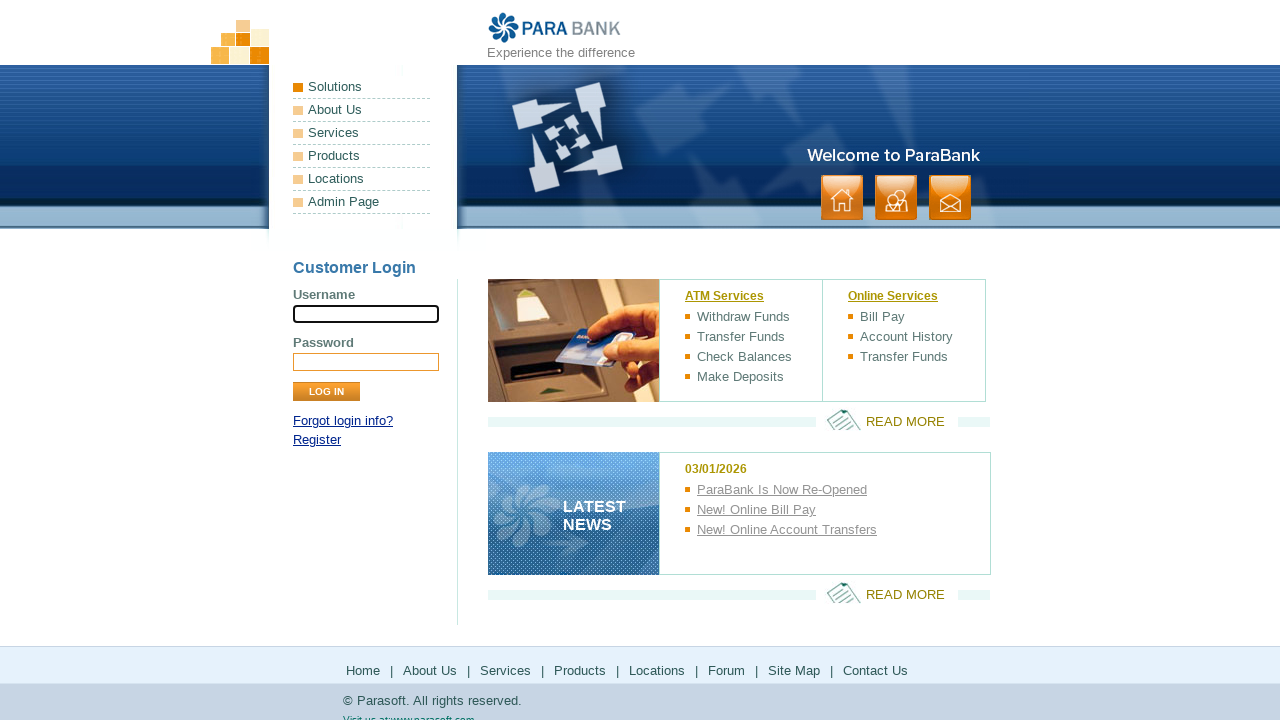

Clicked the Services link (first click) at (362, 133) on text=Services
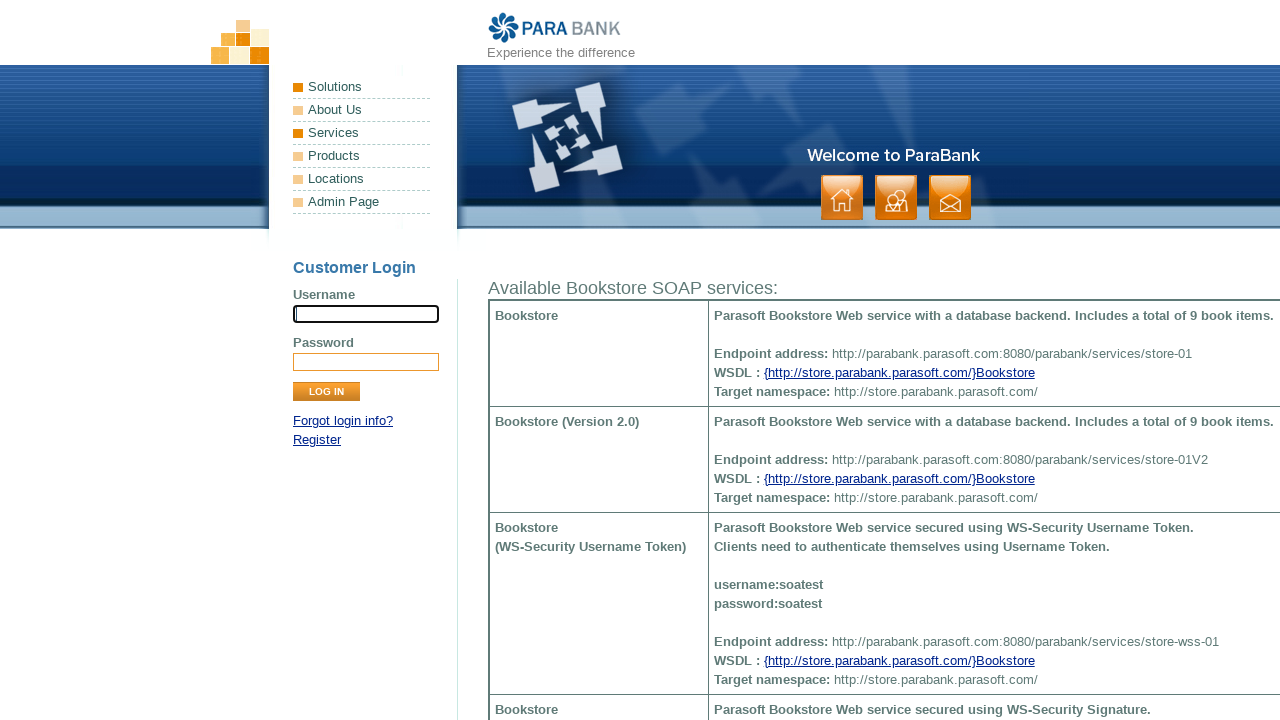

Clicked the Services link (second click) at (362, 133) on text=Services
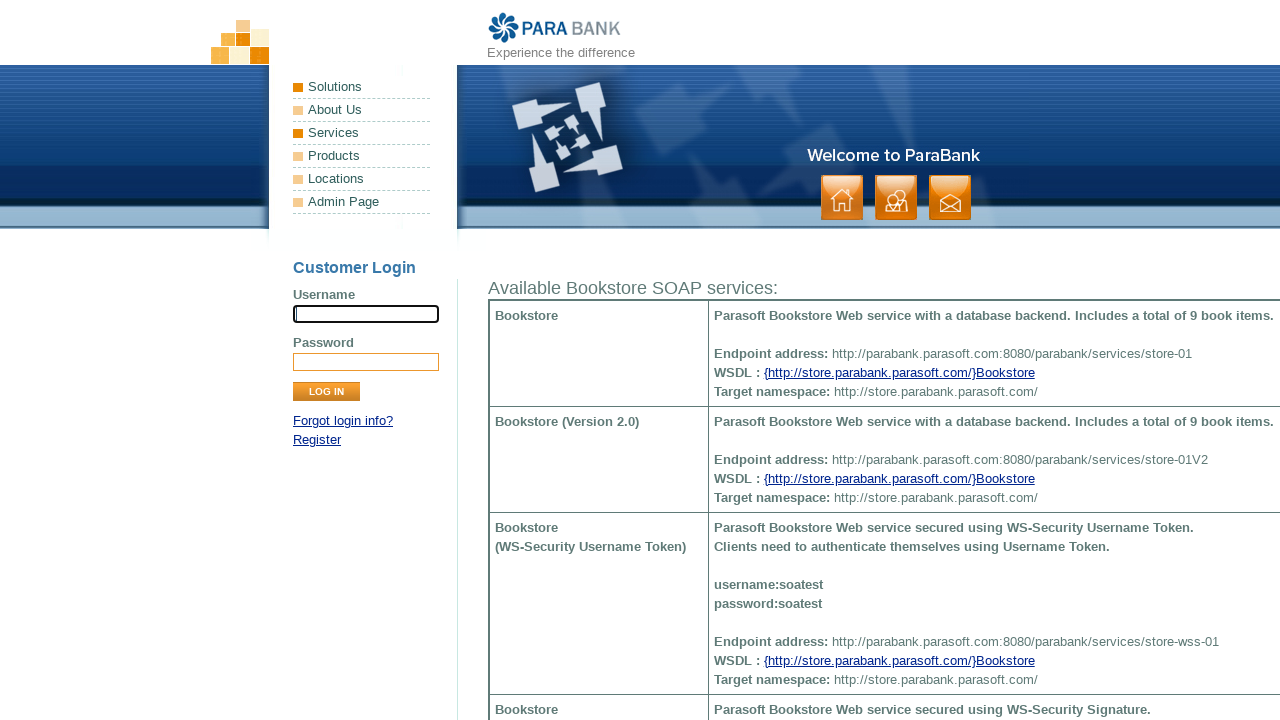

Waited for URL to change to services page
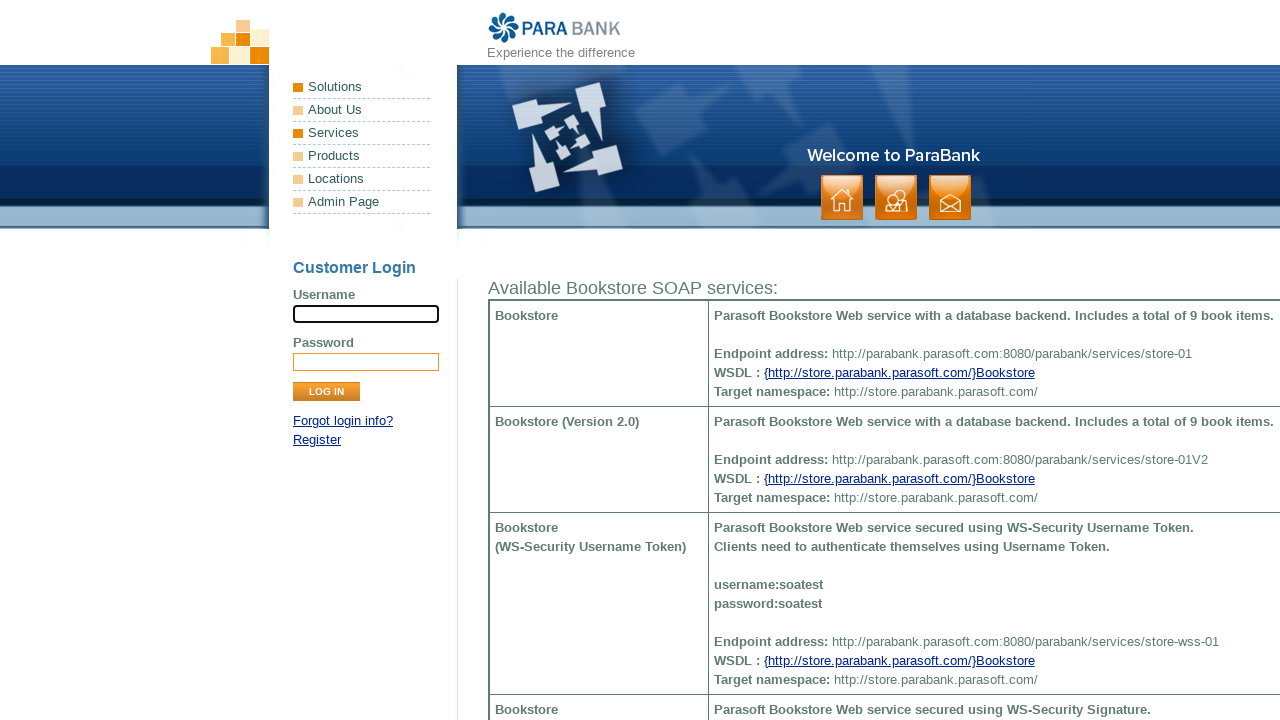

Verified navigation to Services page at https://parabank.parasoft.com/parabank/services.htm
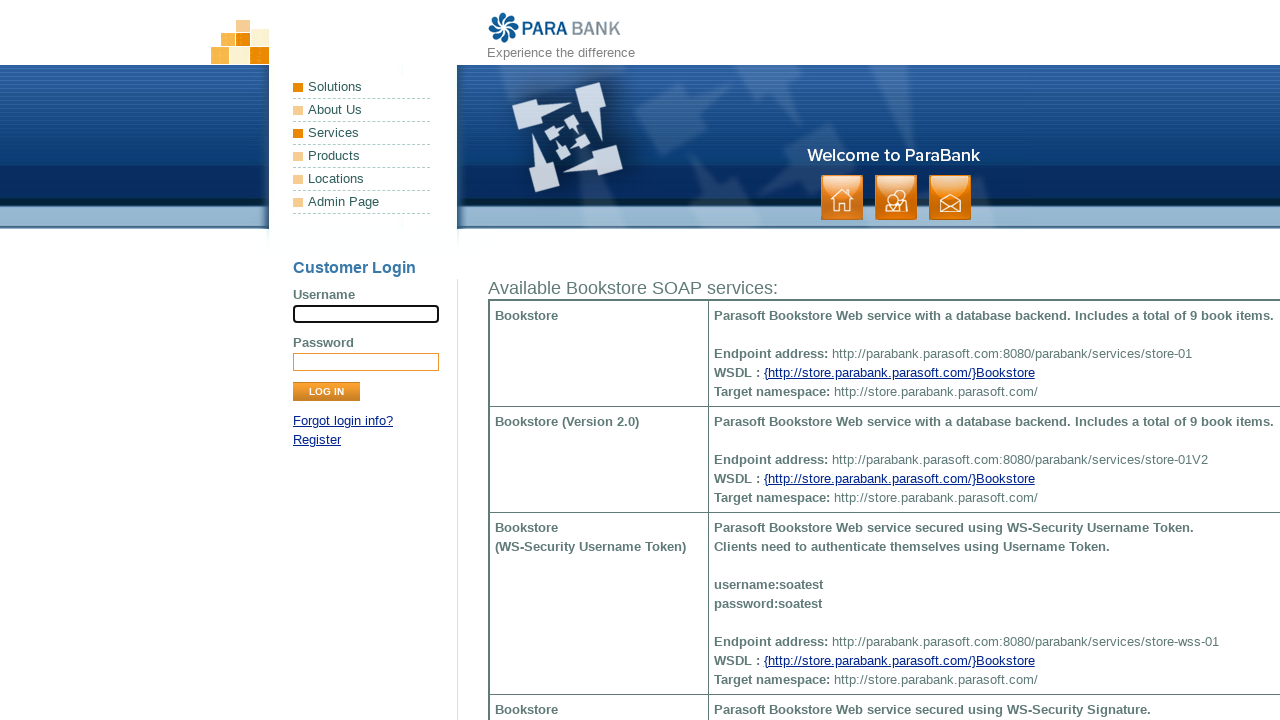

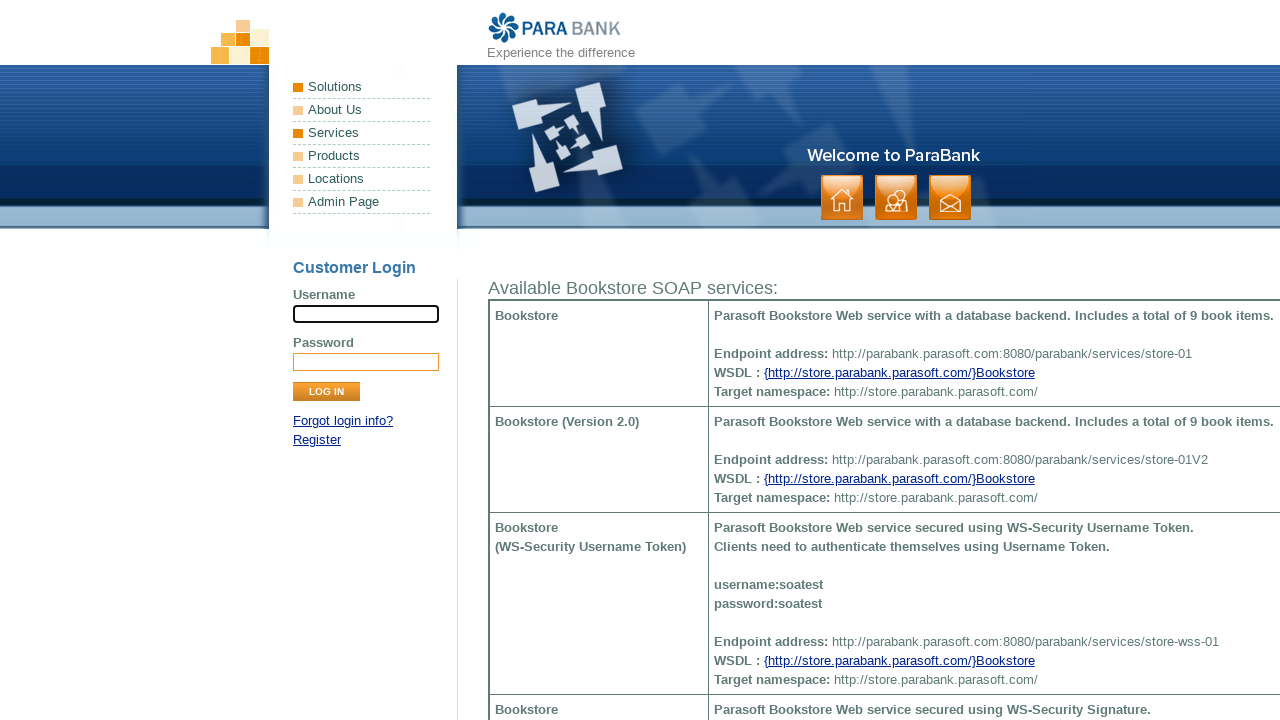